Tests checkbox functionality by selecting all available checkboxes on the page

Starting URL: https://codenboxautomationlab.com/practice/

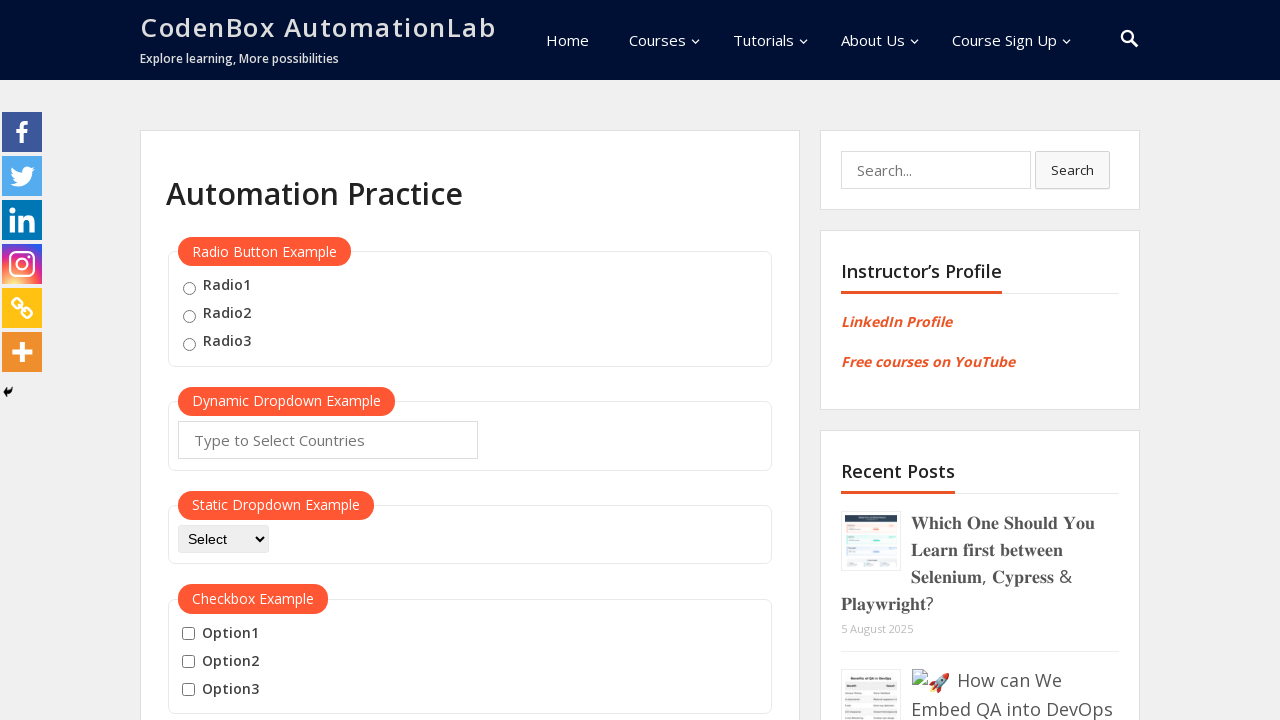

Navigated to CodenBox automation lab practice page
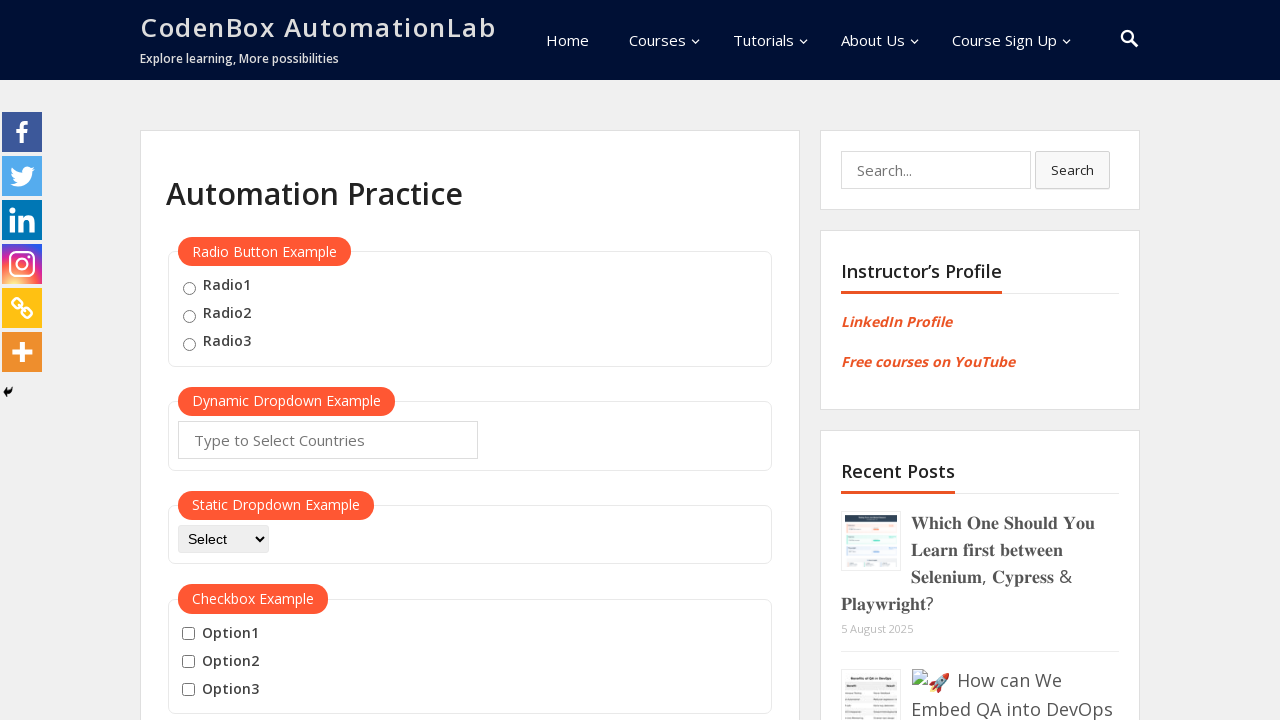

Located all checkboxes on the page
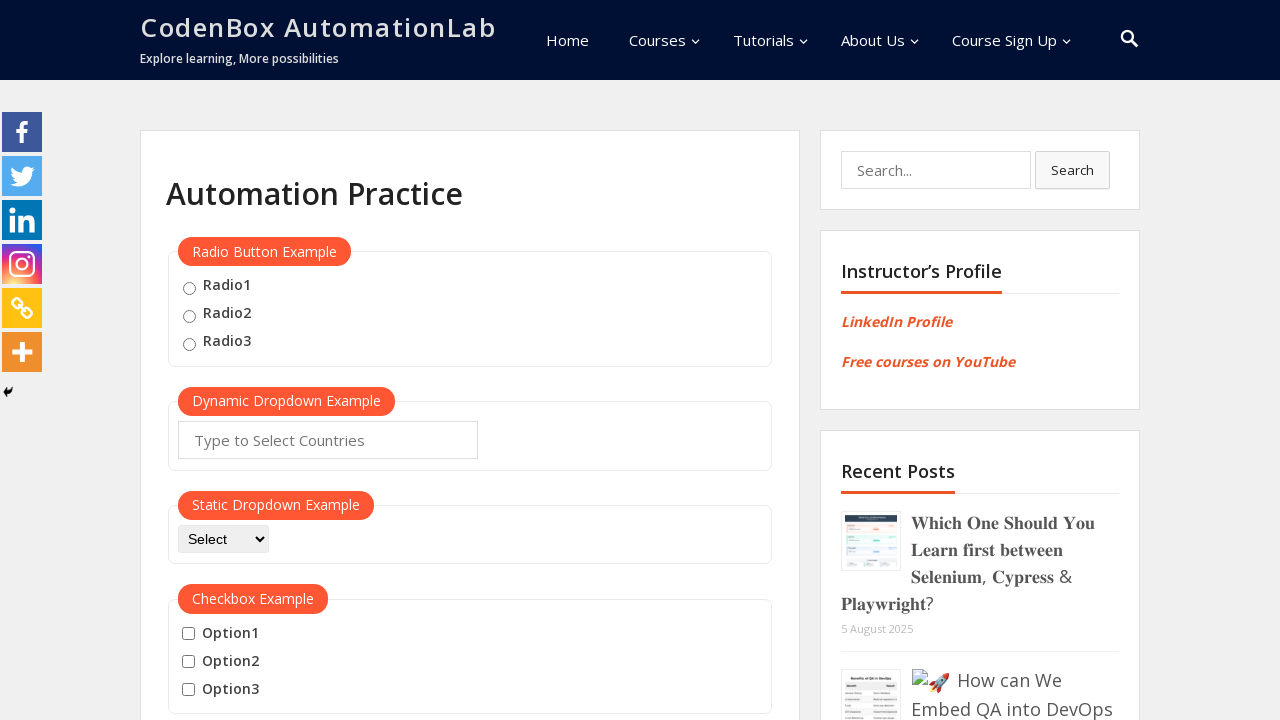

Clicked a checkbox to select it at (188, 634) on input[type='checkbox'] >> nth=0
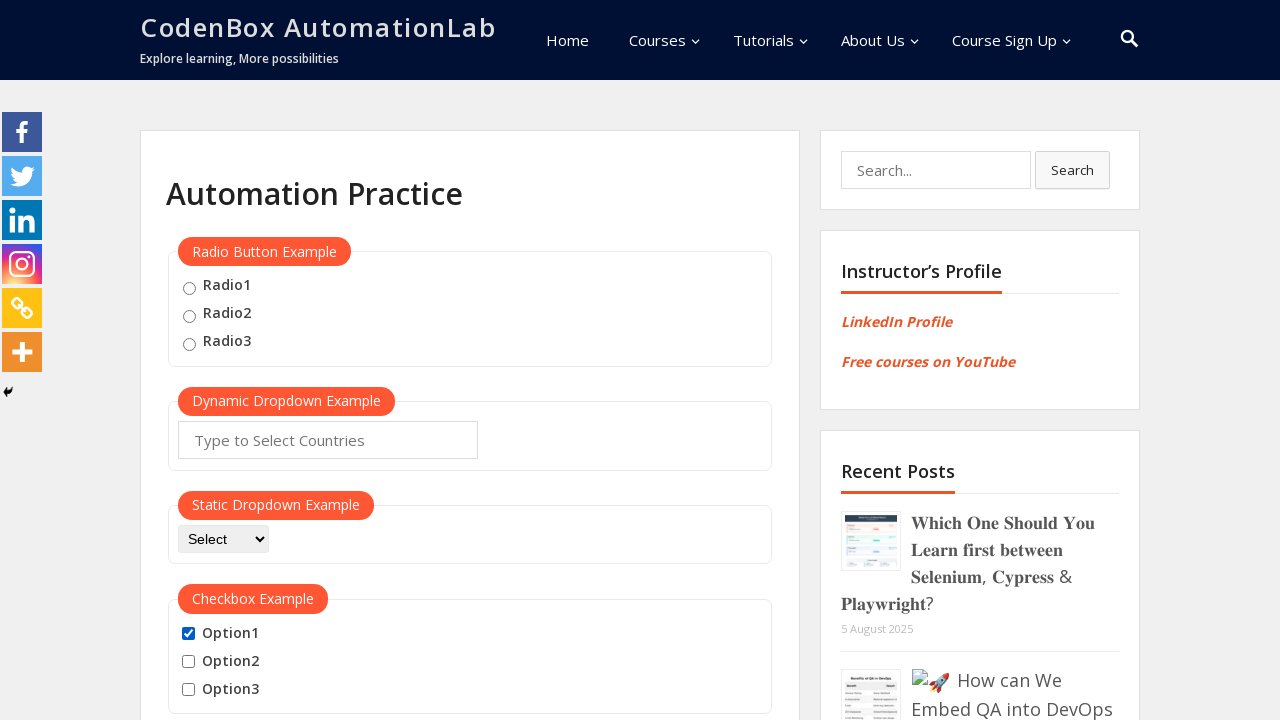

Clicked a checkbox to select it at (188, 662) on input[type='checkbox'] >> nth=1
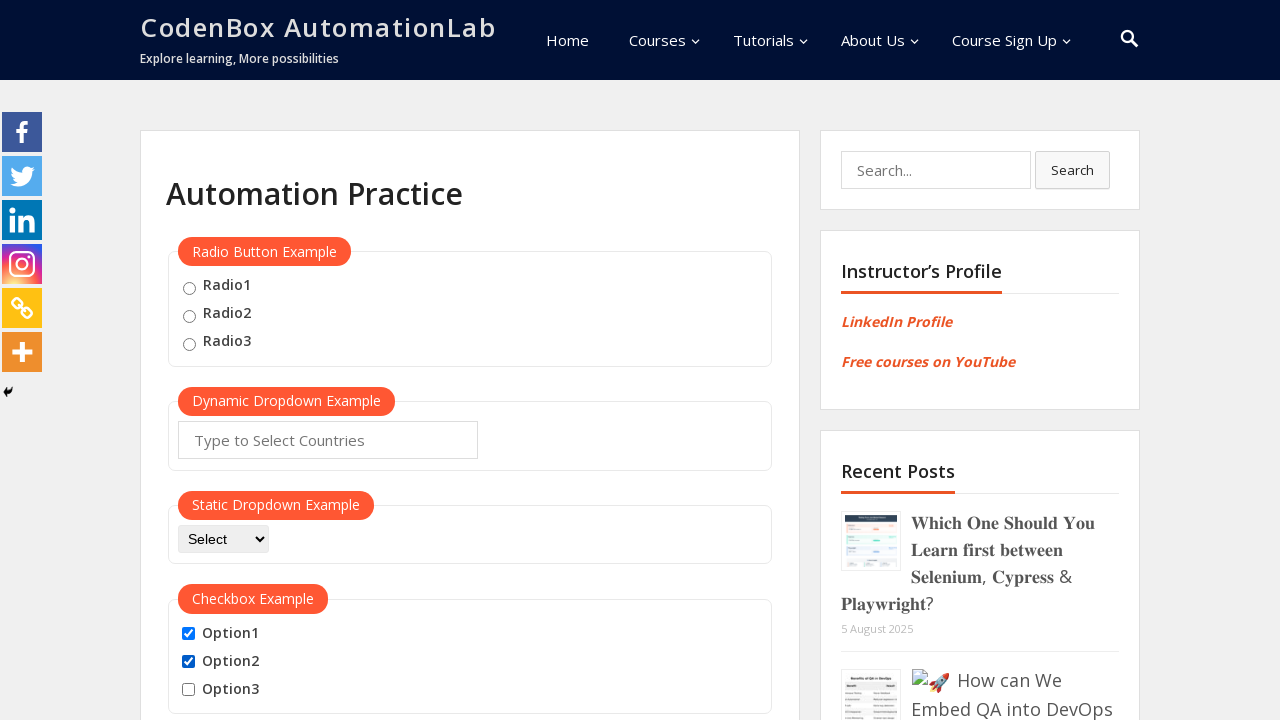

Clicked a checkbox to select it at (188, 690) on input[type='checkbox'] >> nth=2
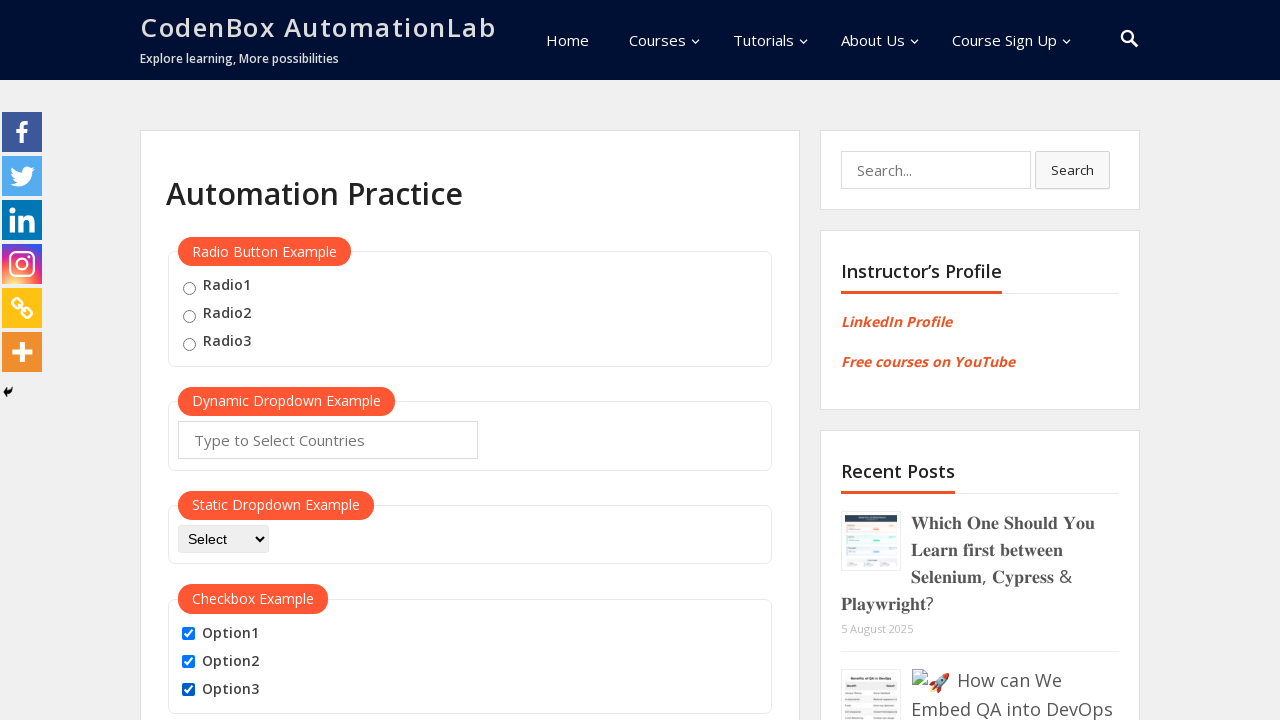

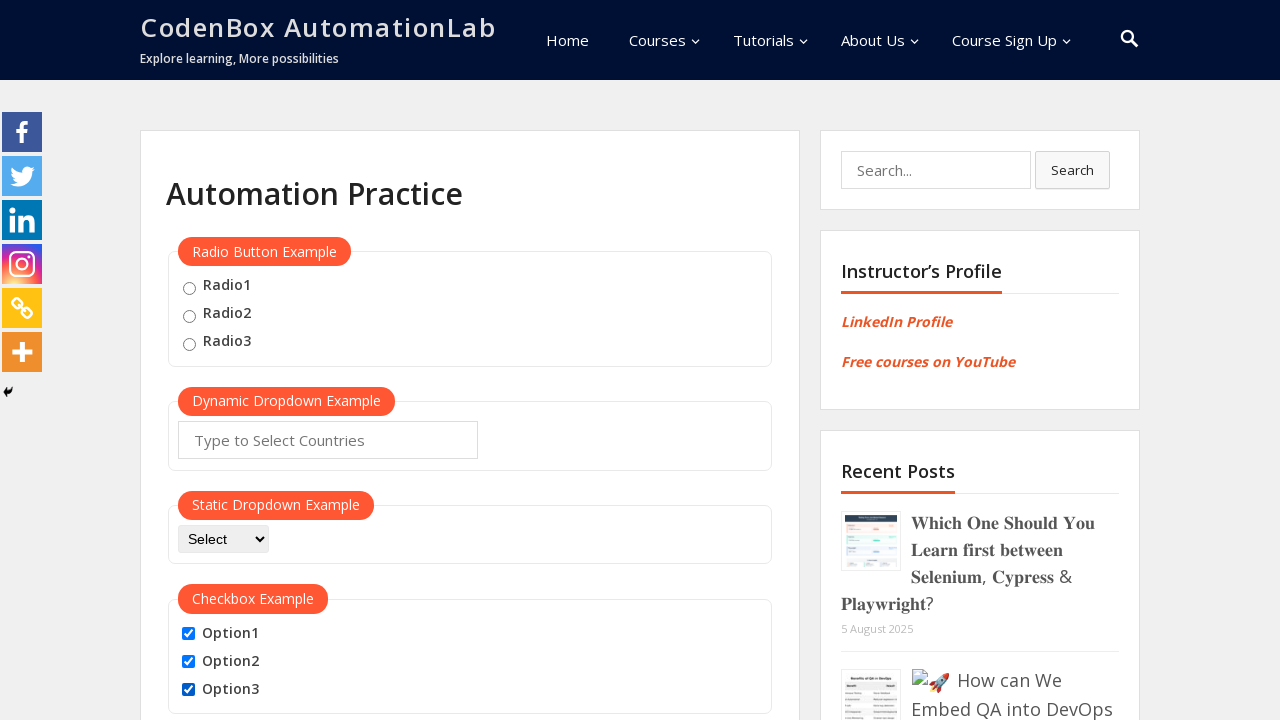